Tests the add/remove elements functionality by clicking the Add Element button, then clicking the Delete button to remove it, and finally clicks a link that opens a popup which is then closed.

Starting URL: https://the-internet.herokuapp.com/add_remove_elements/

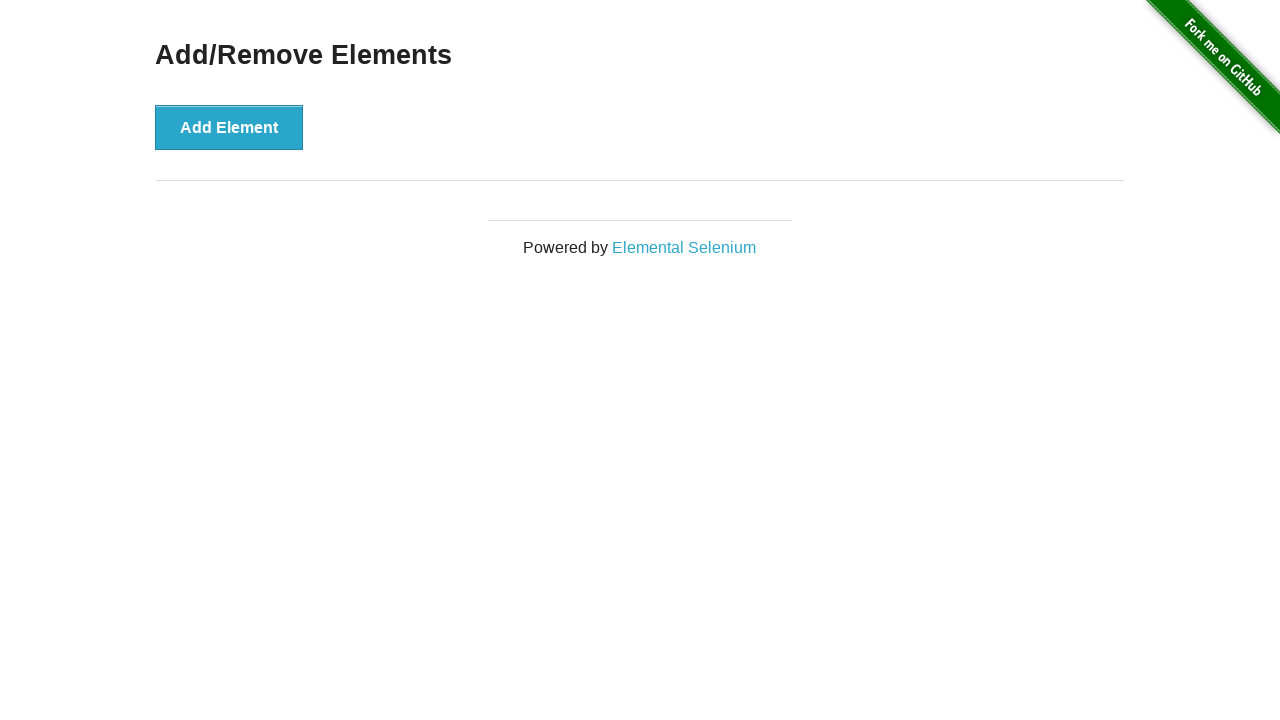

Clicked Add Element button to add a new element at (229, 127) on internal:role=button[name="Add Element"i]
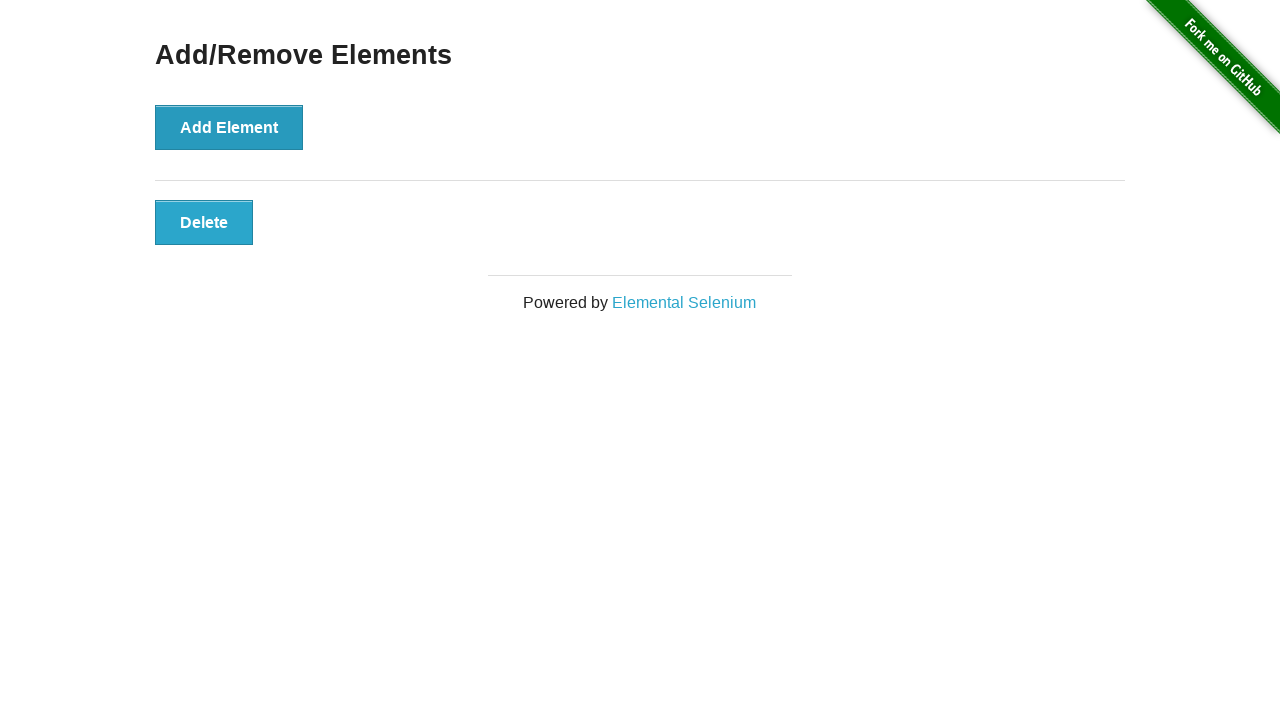

Clicked Delete button to remove the added element at (204, 222) on internal:role=button[name="Delete"i]
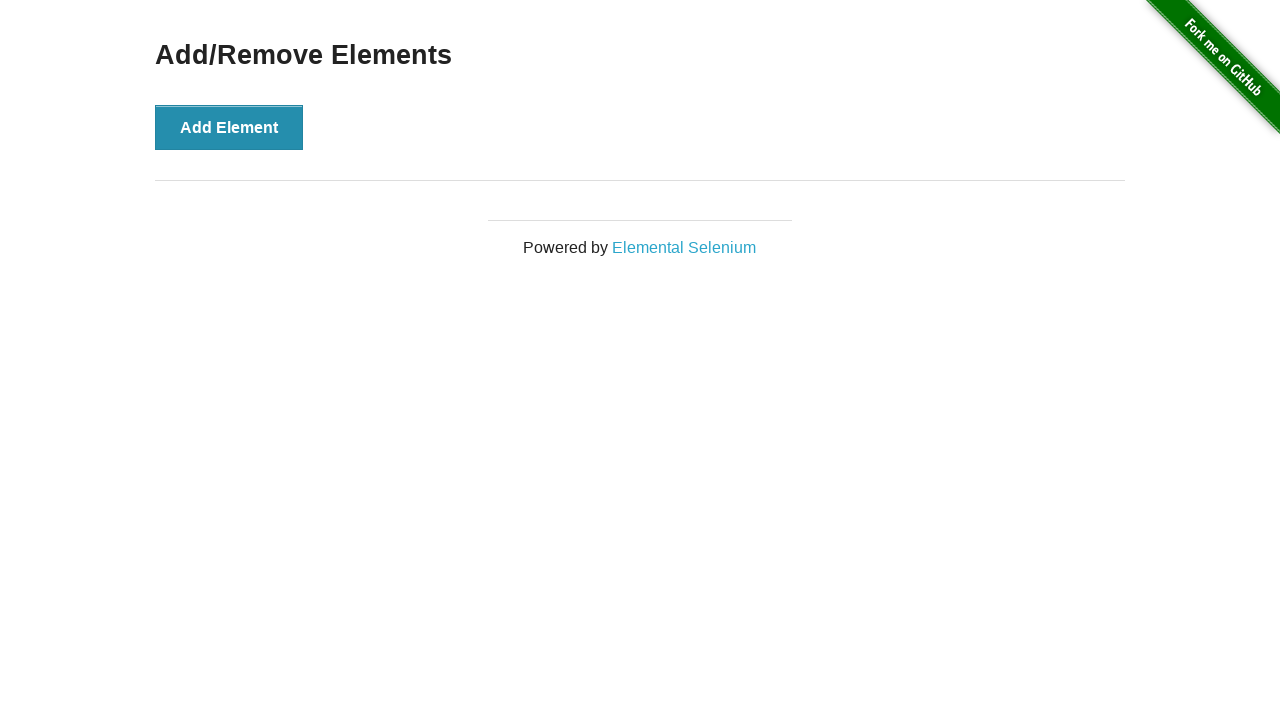

Clicked Elemental Selenium link which opened a popup at (684, 247) on internal:role=link[name="Elemental Selenium"i]
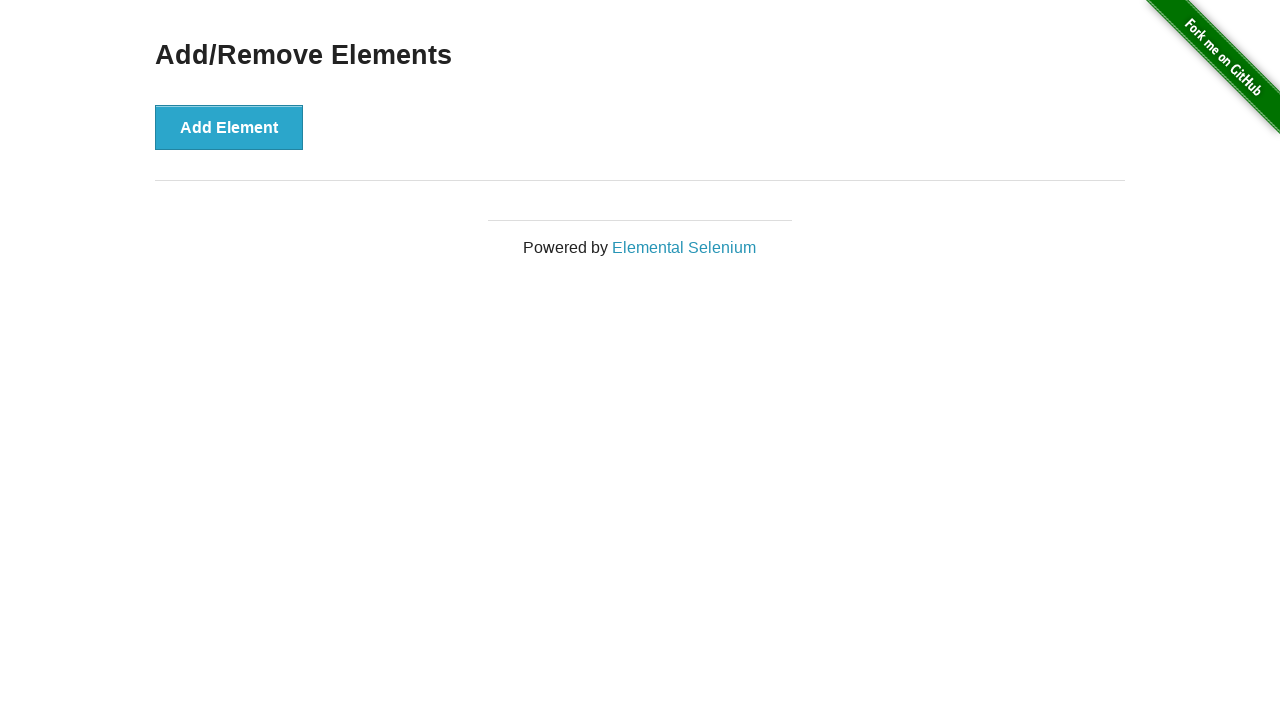

Closed the popup window
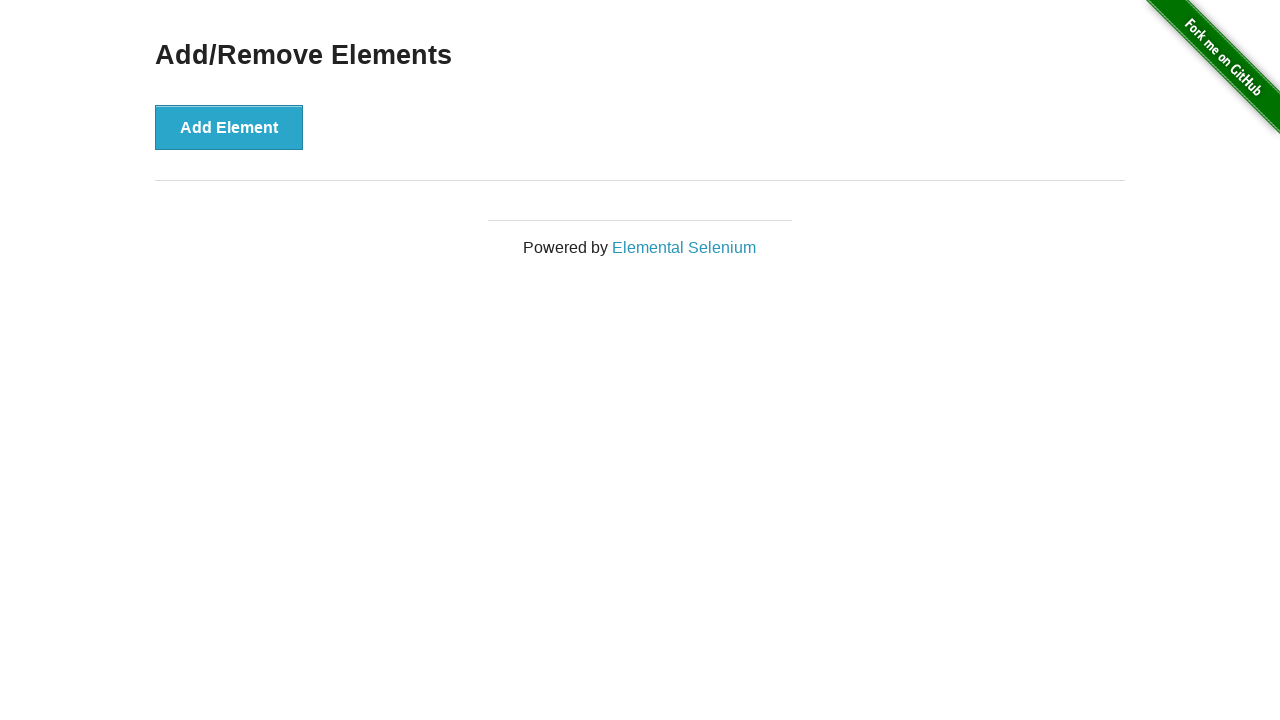

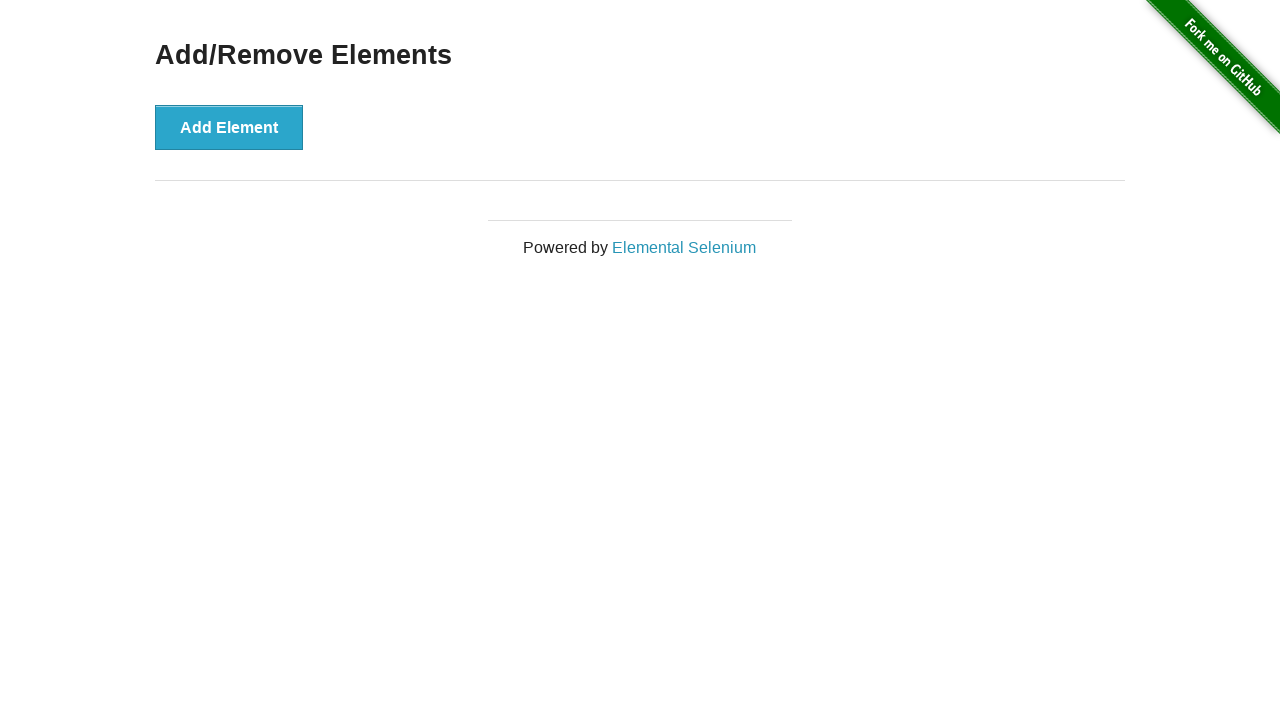